Tests that clicking Clear completed button removes completed items from the list

Starting URL: https://demo.playwright.dev/todomvc

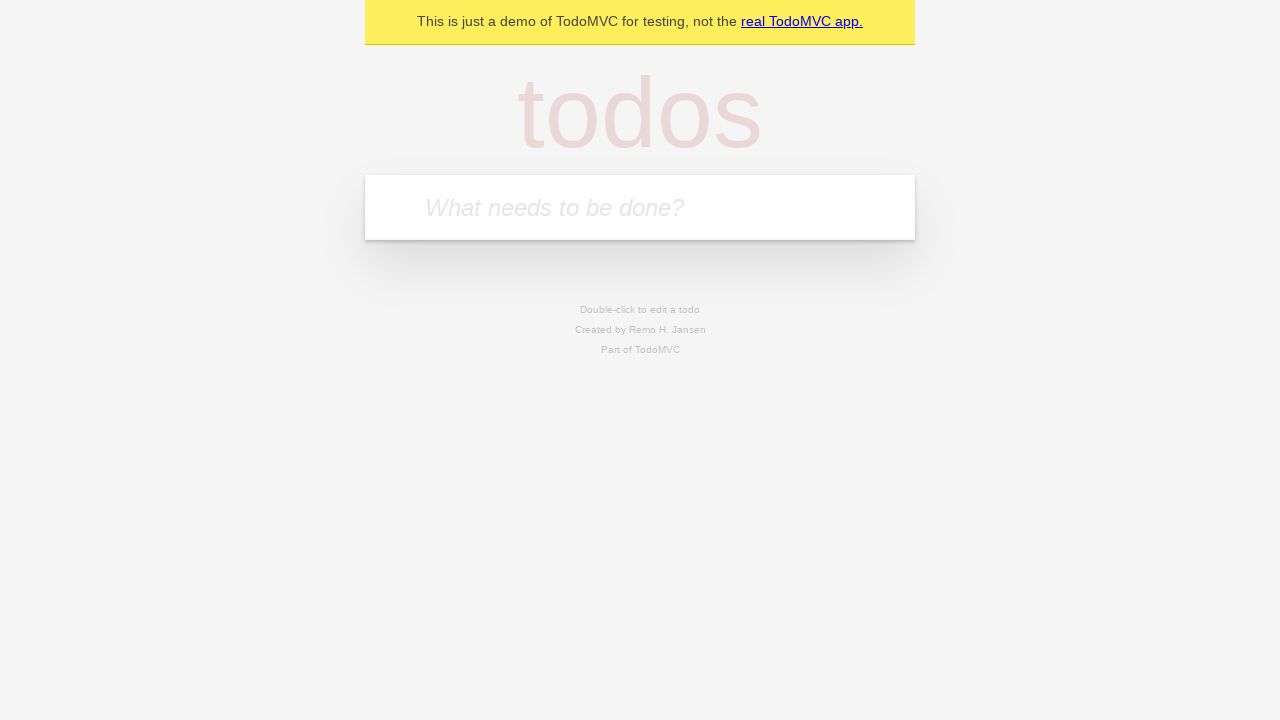

Filled todo input with 'buy some cheese' on internal:attr=[placeholder="What needs to be done?"i]
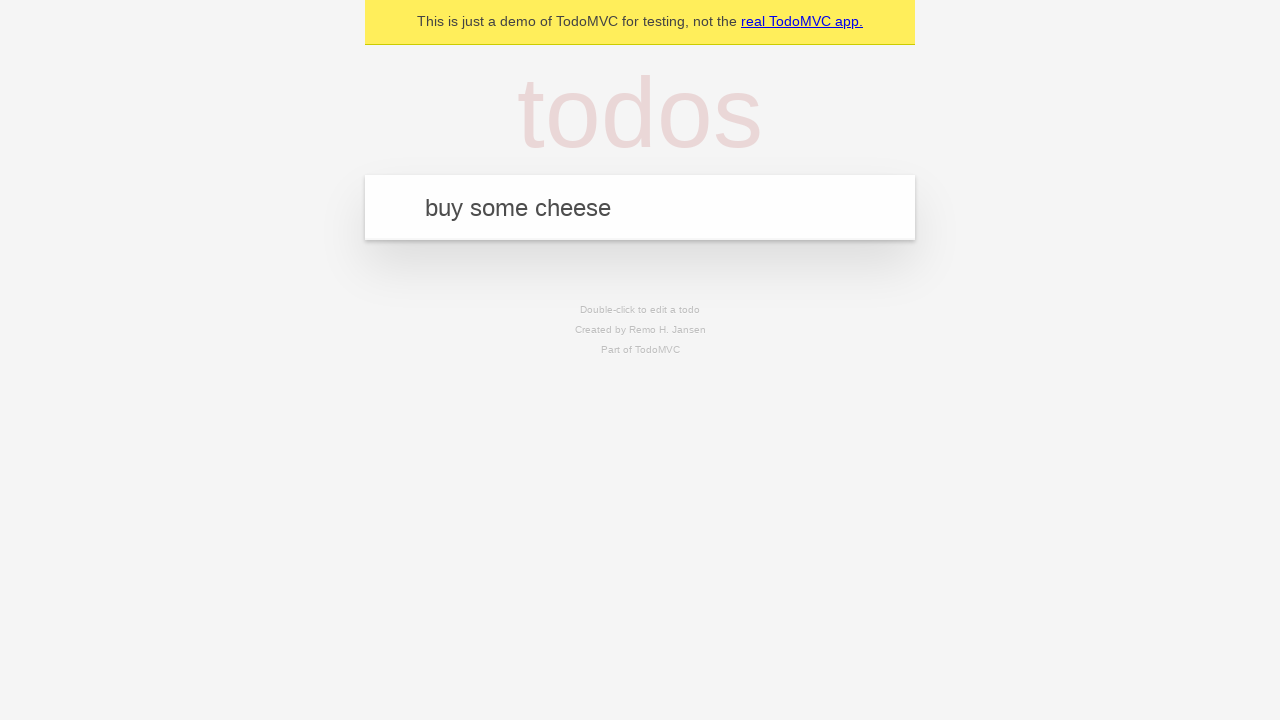

Pressed Enter to add first todo item on internal:attr=[placeholder="What needs to be done?"i]
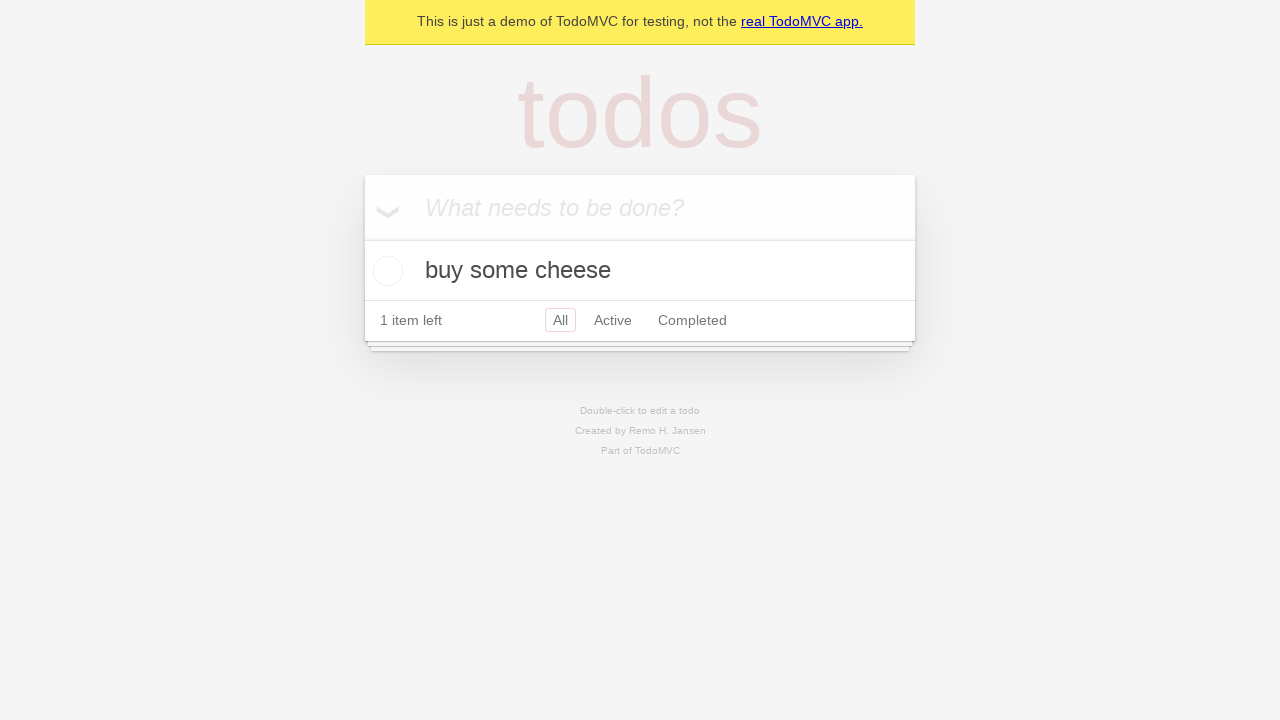

Filled todo input with 'feed the cat' on internal:attr=[placeholder="What needs to be done?"i]
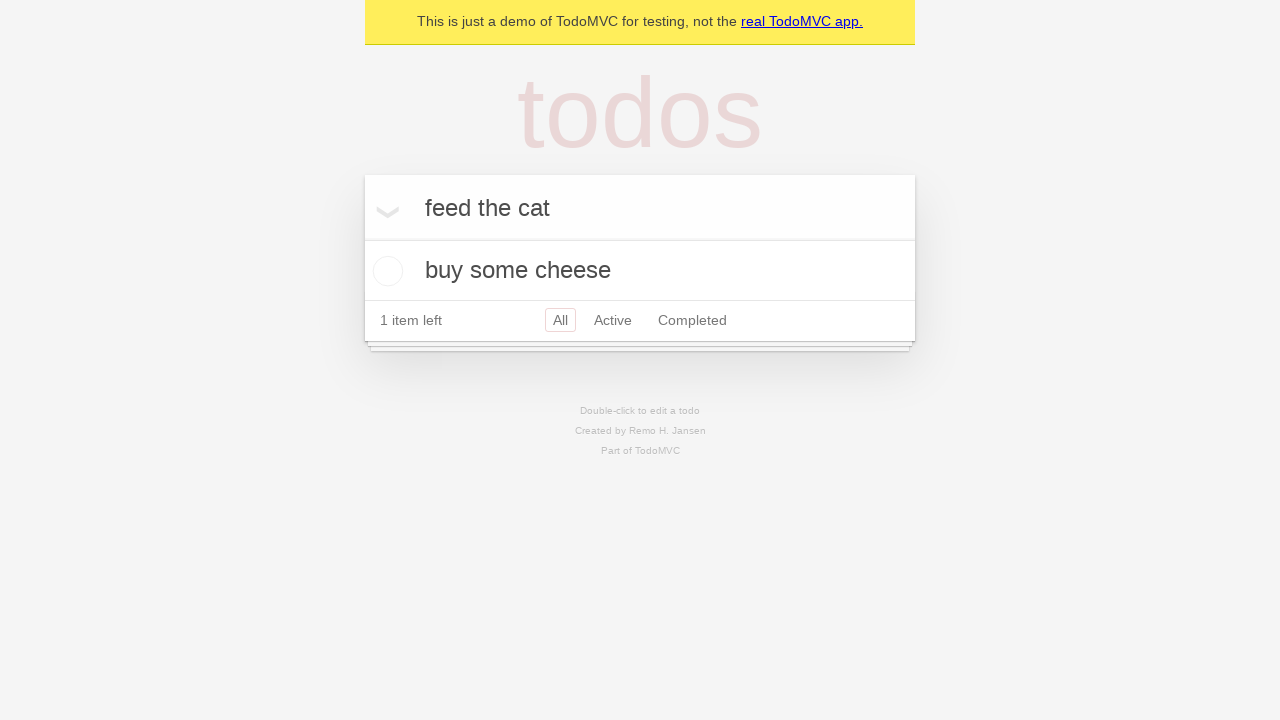

Pressed Enter to add second todo item on internal:attr=[placeholder="What needs to be done?"i]
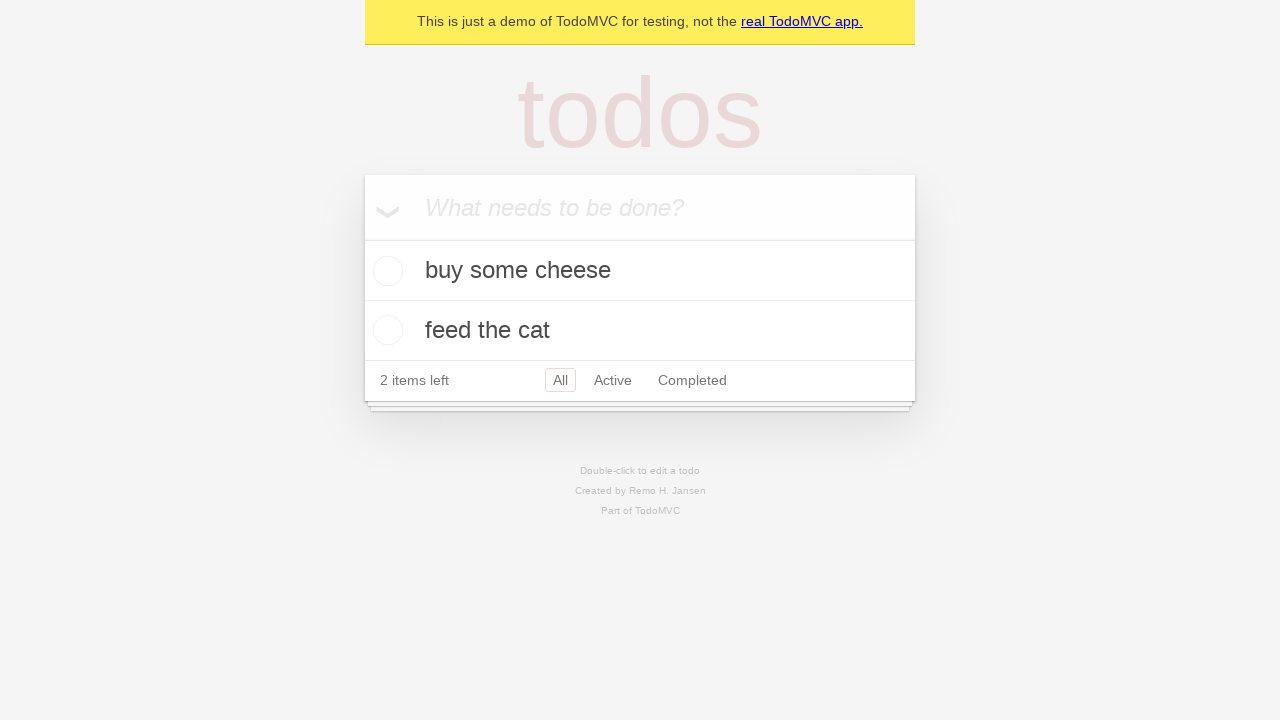

Filled todo input with 'book a doctors appointment' on internal:attr=[placeholder="What needs to be done?"i]
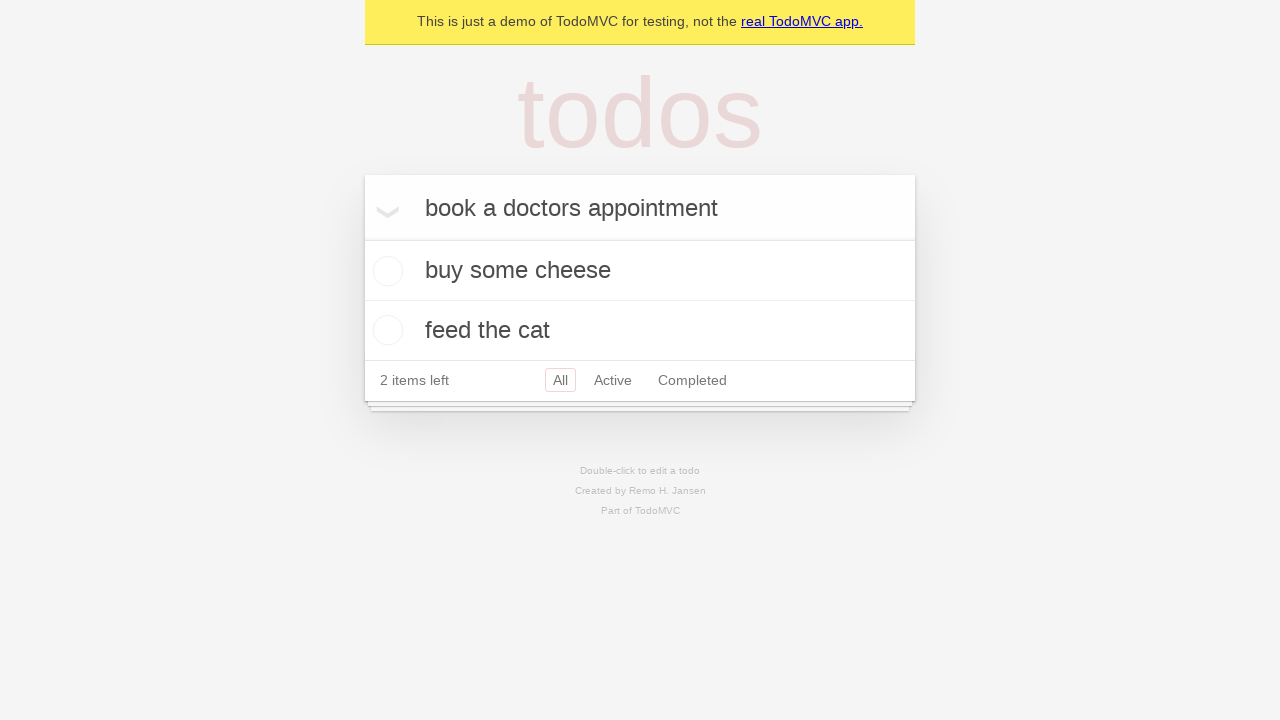

Pressed Enter to add third todo item on internal:attr=[placeholder="What needs to be done?"i]
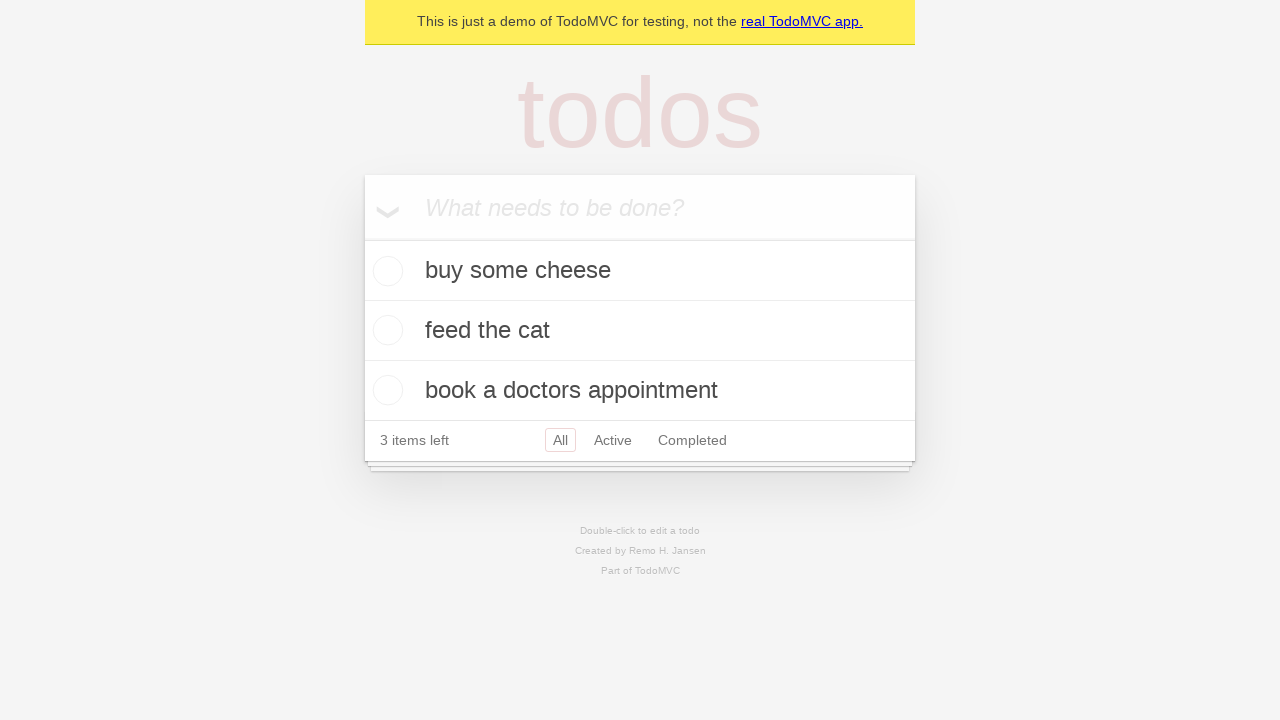

Checked the second todo item checkbox at (385, 330) on internal:testid=[data-testid="todo-item"s] >> nth=1 >> internal:role=checkbox
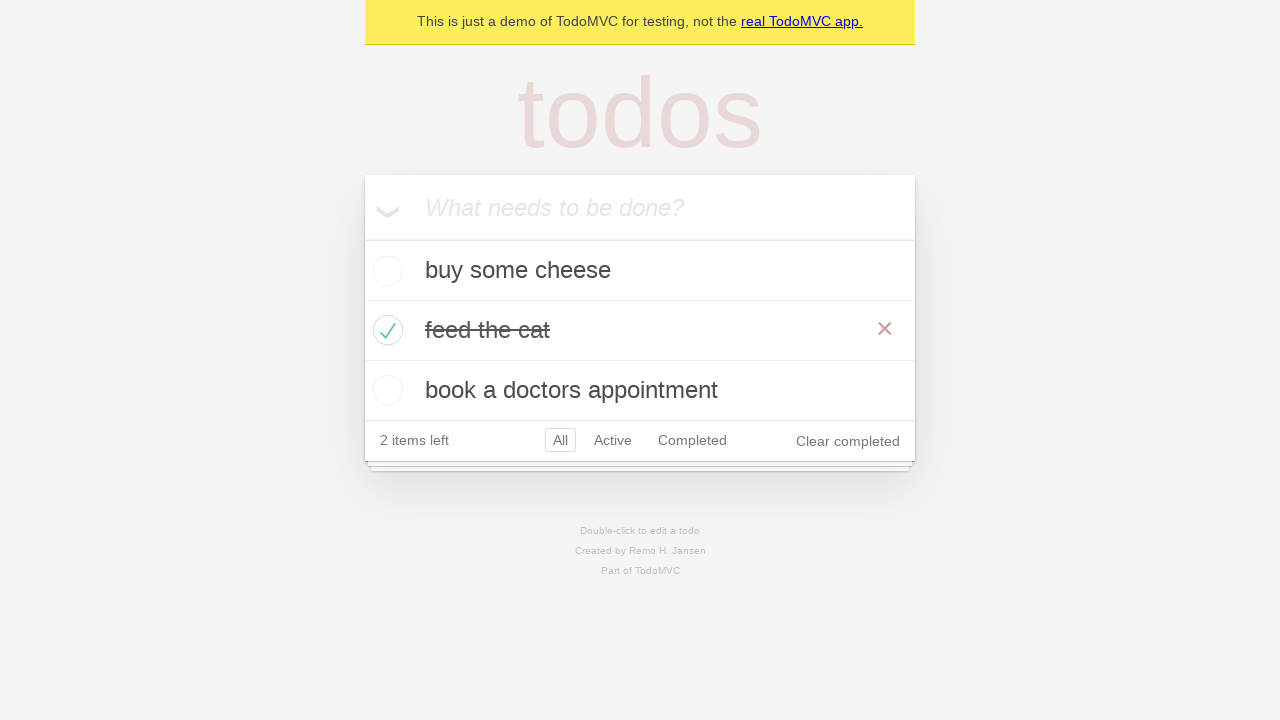

Clicked Clear completed button to remove completed items at (848, 441) on internal:role=button[name="Clear completed"i]
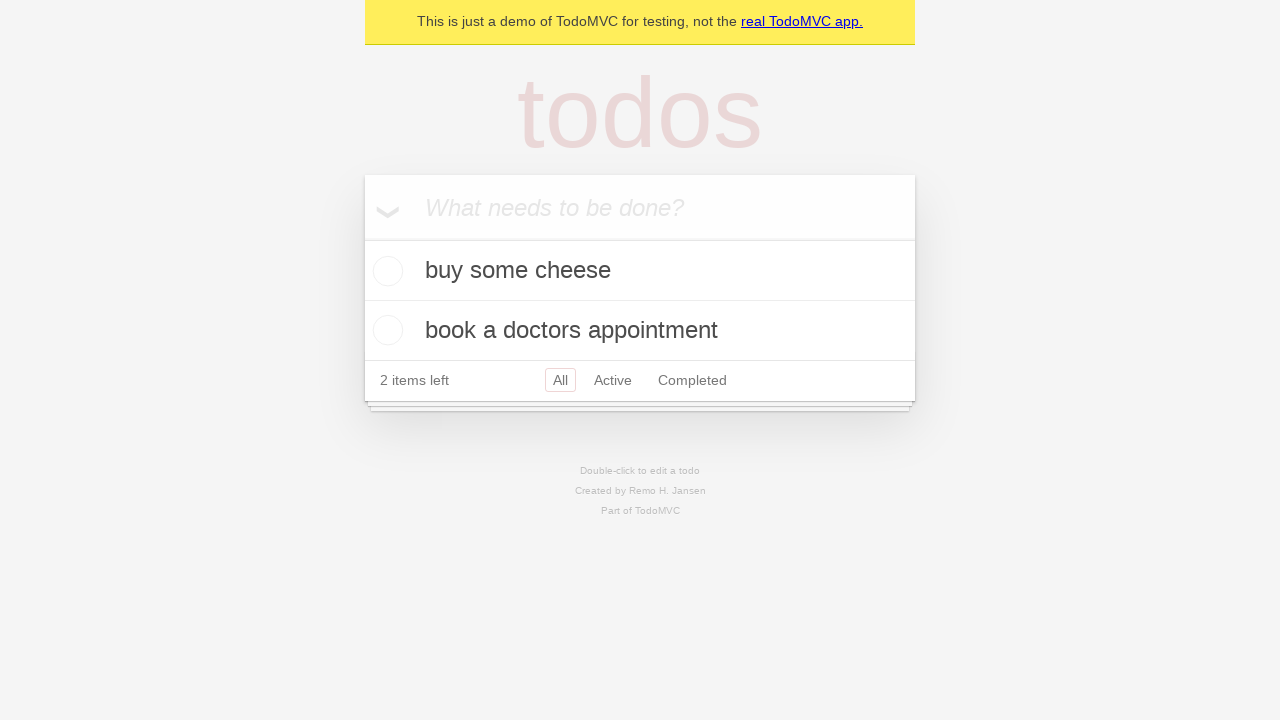

Waited for todo items to update after clearing completed items
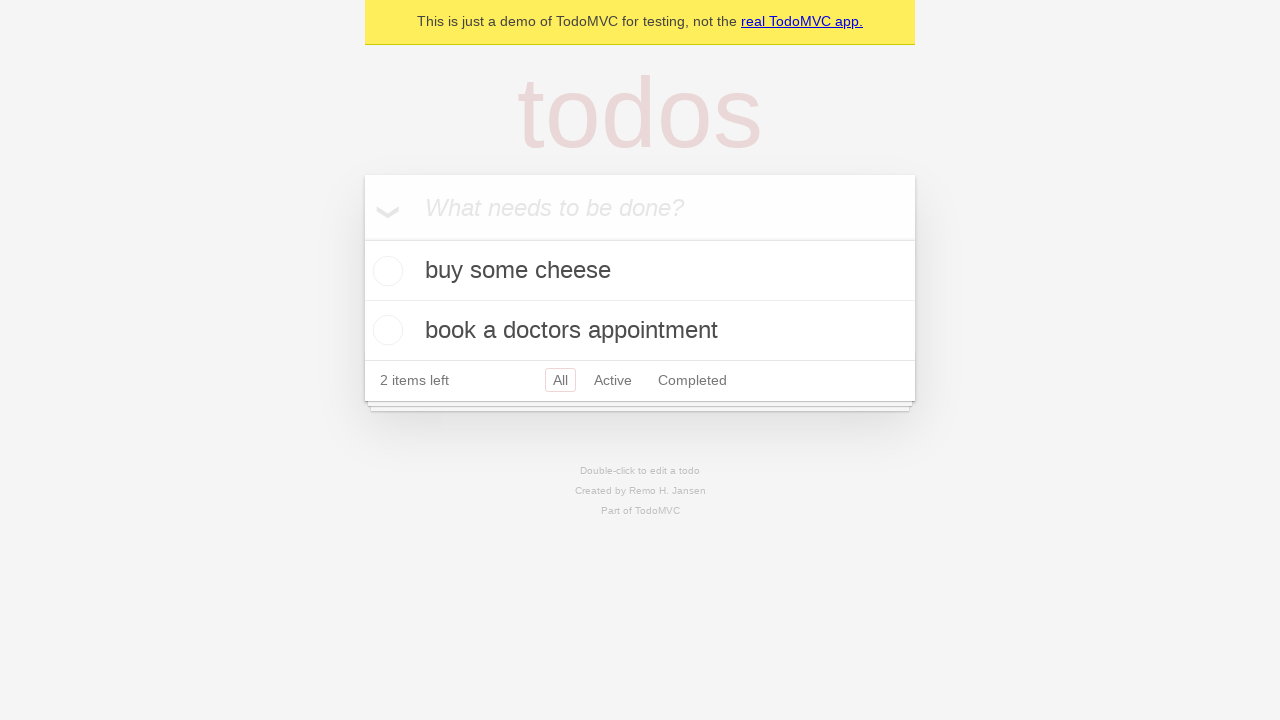

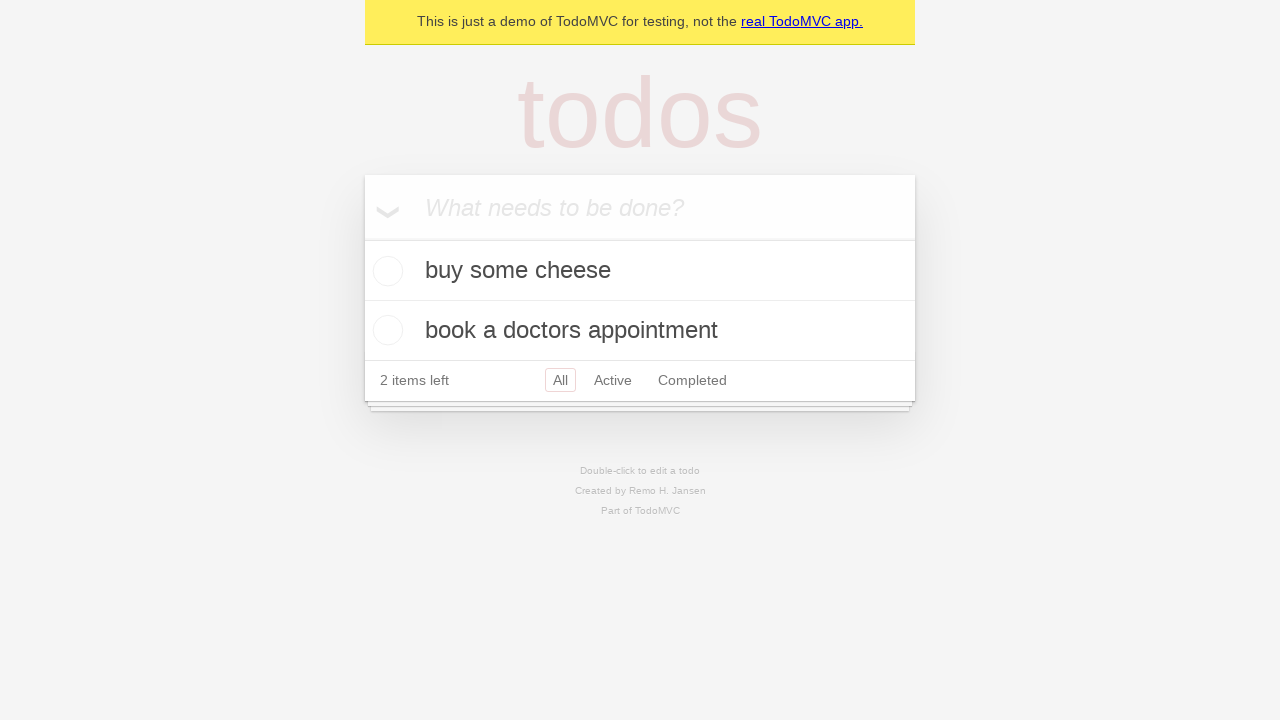